Tests navigation to the Mortgages section by clicking on the mortgages menu link on the Atom Bank homepage

Starting URL: https://www.atombank.co.uk/

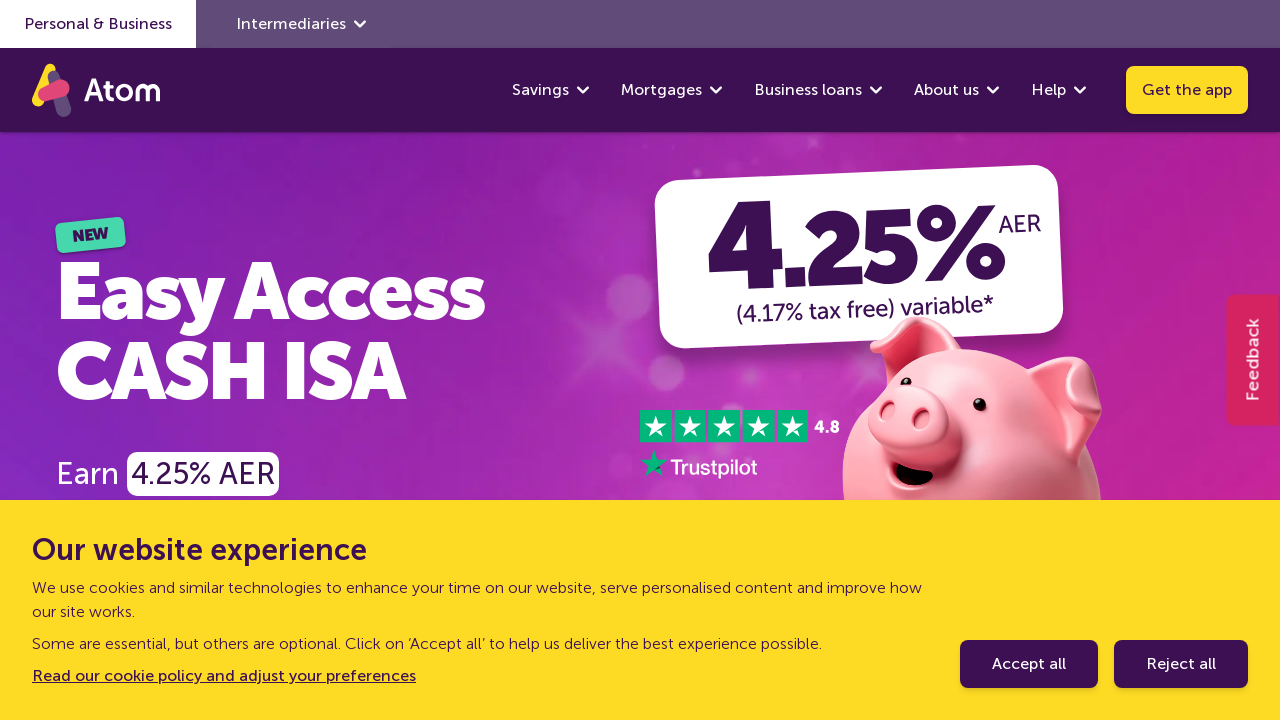

Clicked on the Mortgages menu link at (662, 90) on a[href='/mortgages/']
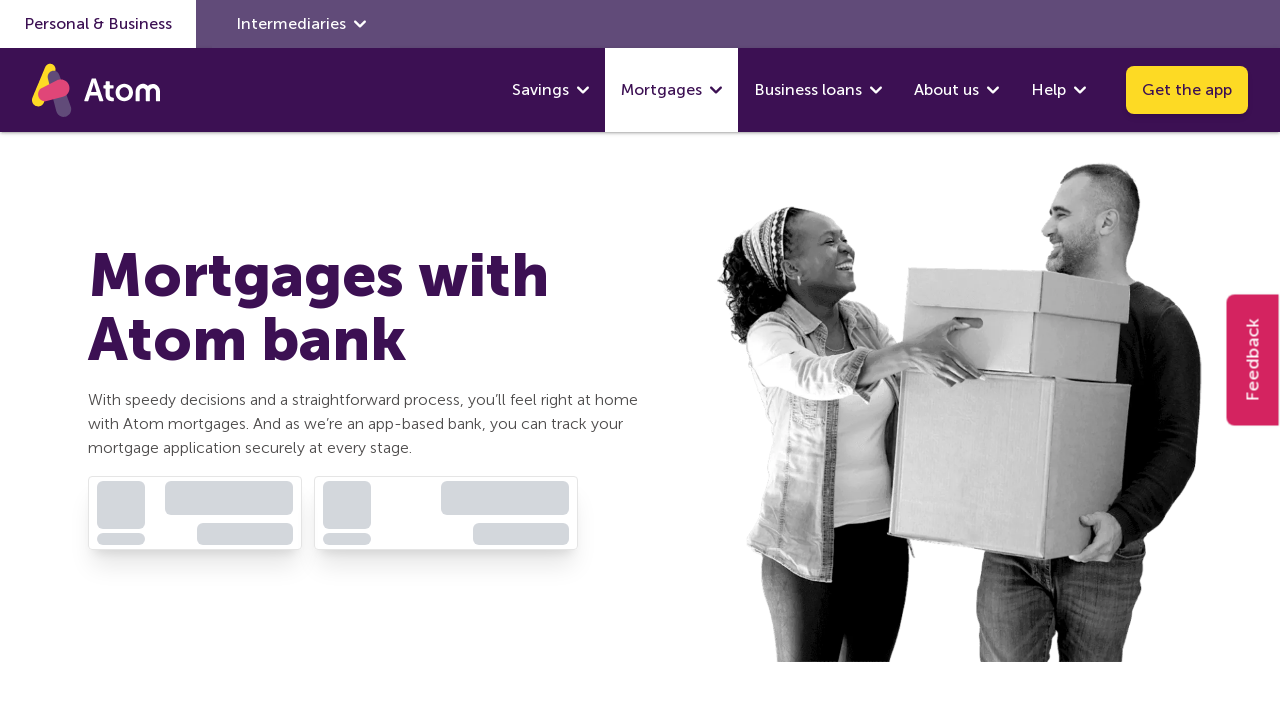

Mortgages page loaded and network idle
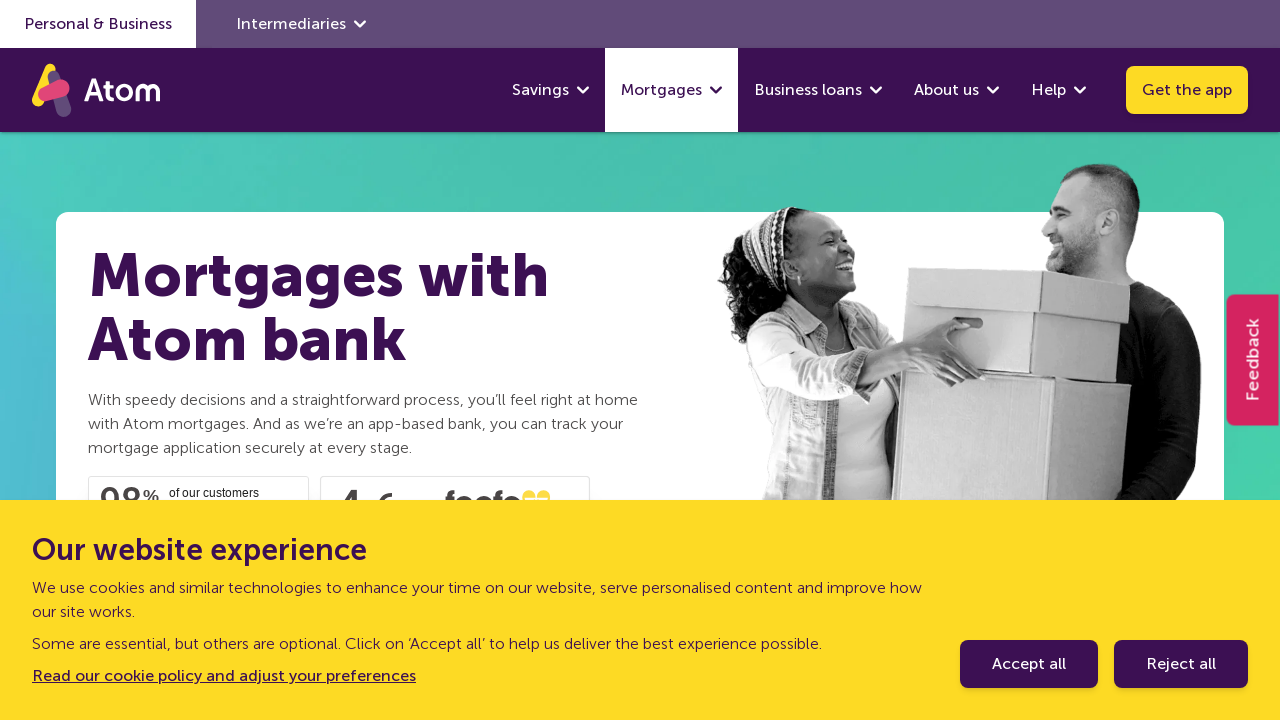

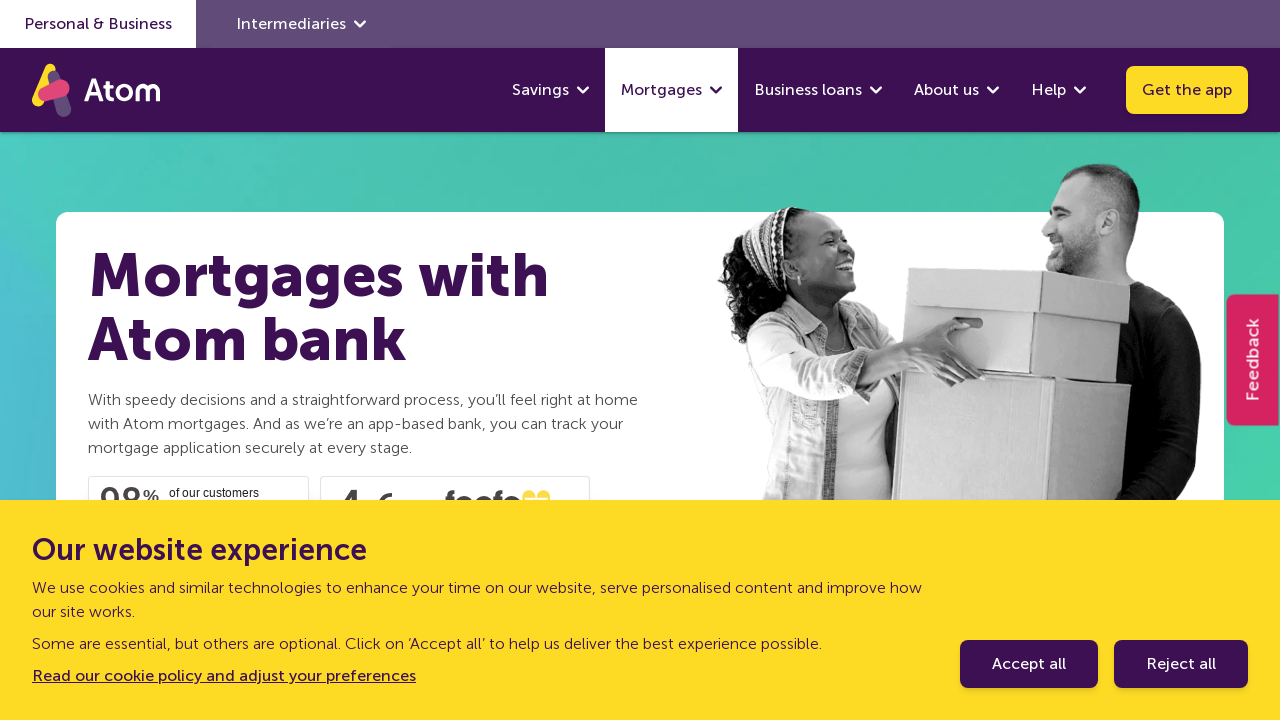